Tests radio button selection by iterating through sports radio buttons and selecting the hockey option

Starting URL: https://practice.cydeo.com/radio_buttons

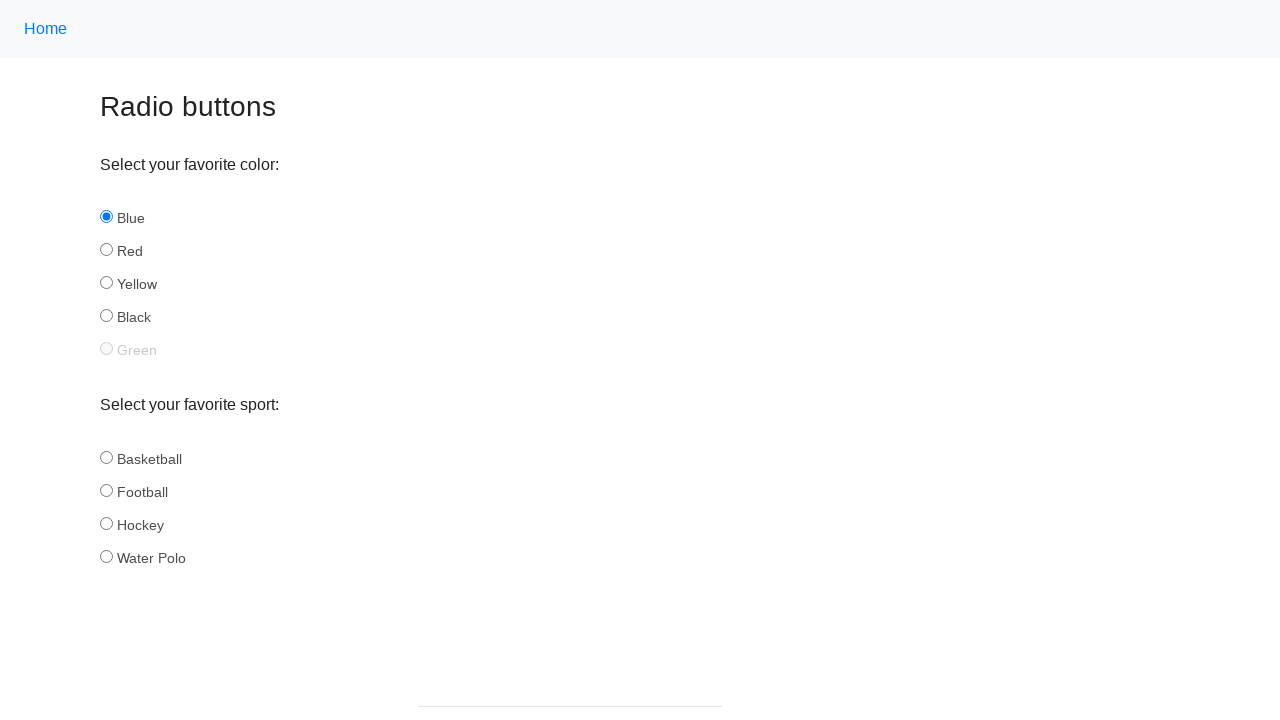

Located all sports radio buttons on the page
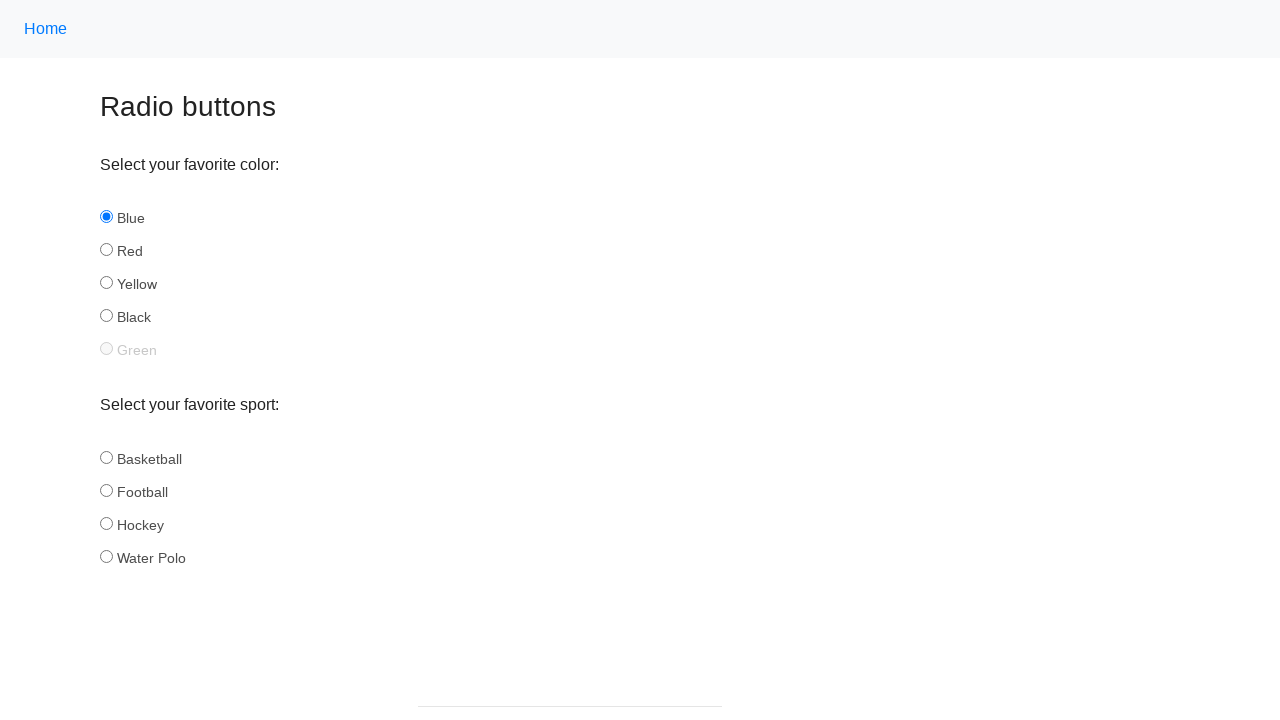

Retrieved radio button ID: basketball
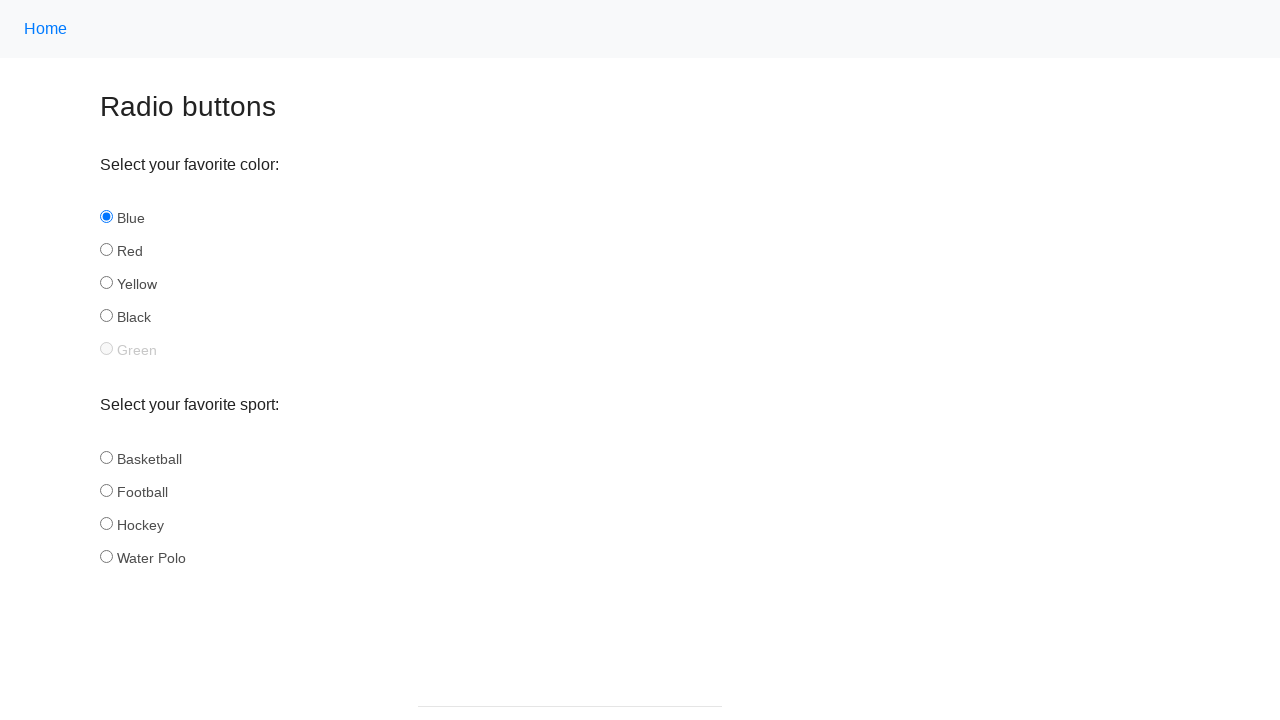

Retrieved radio button ID: football
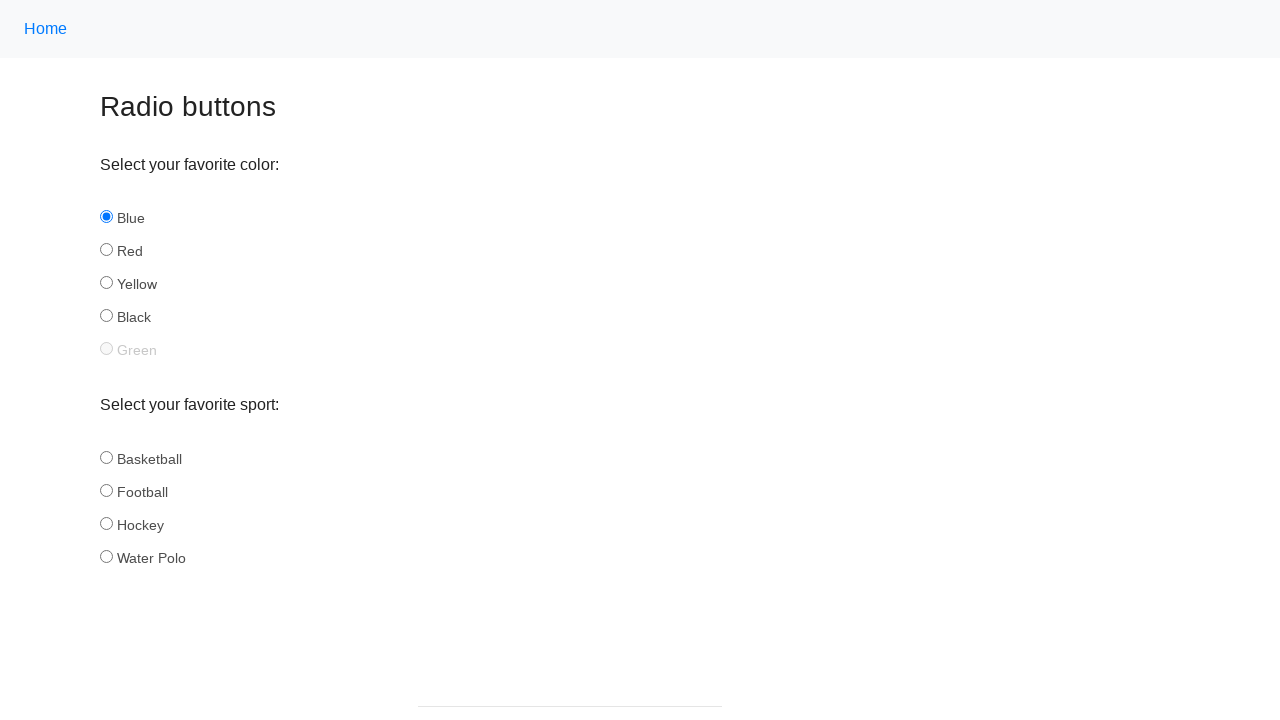

Retrieved radio button ID: hockey
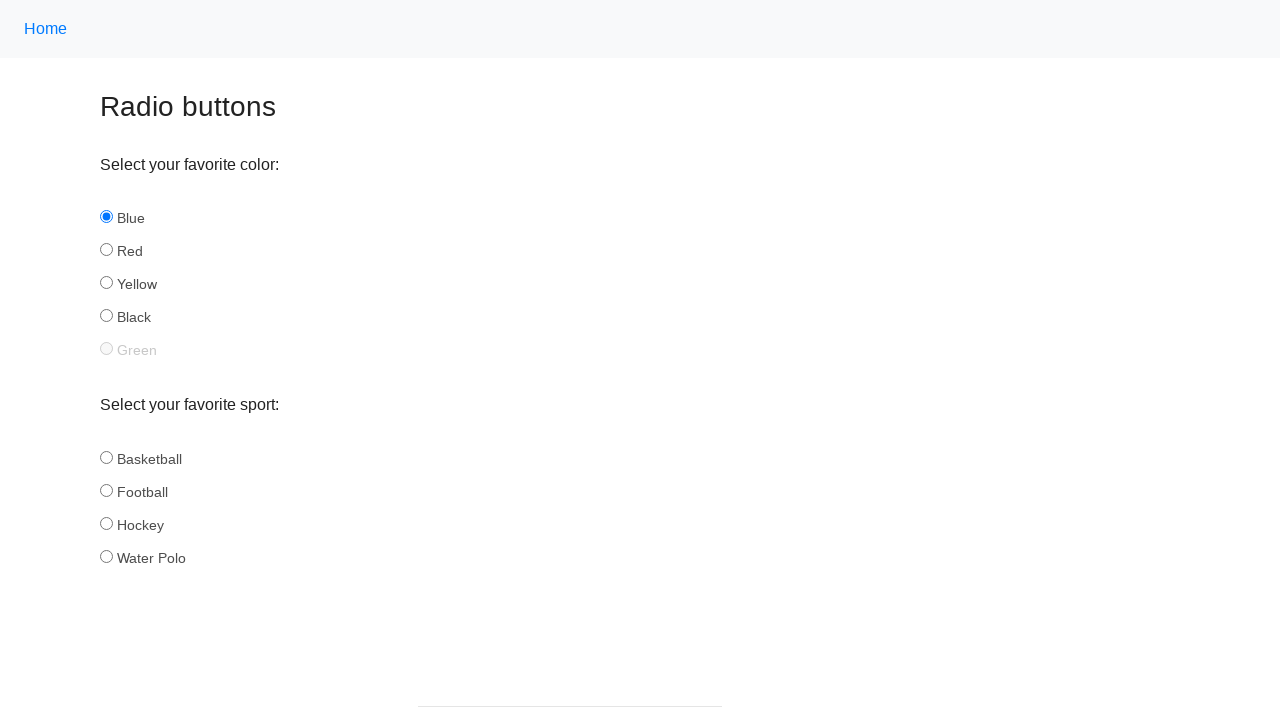

Clicked the hockey radio button to select it
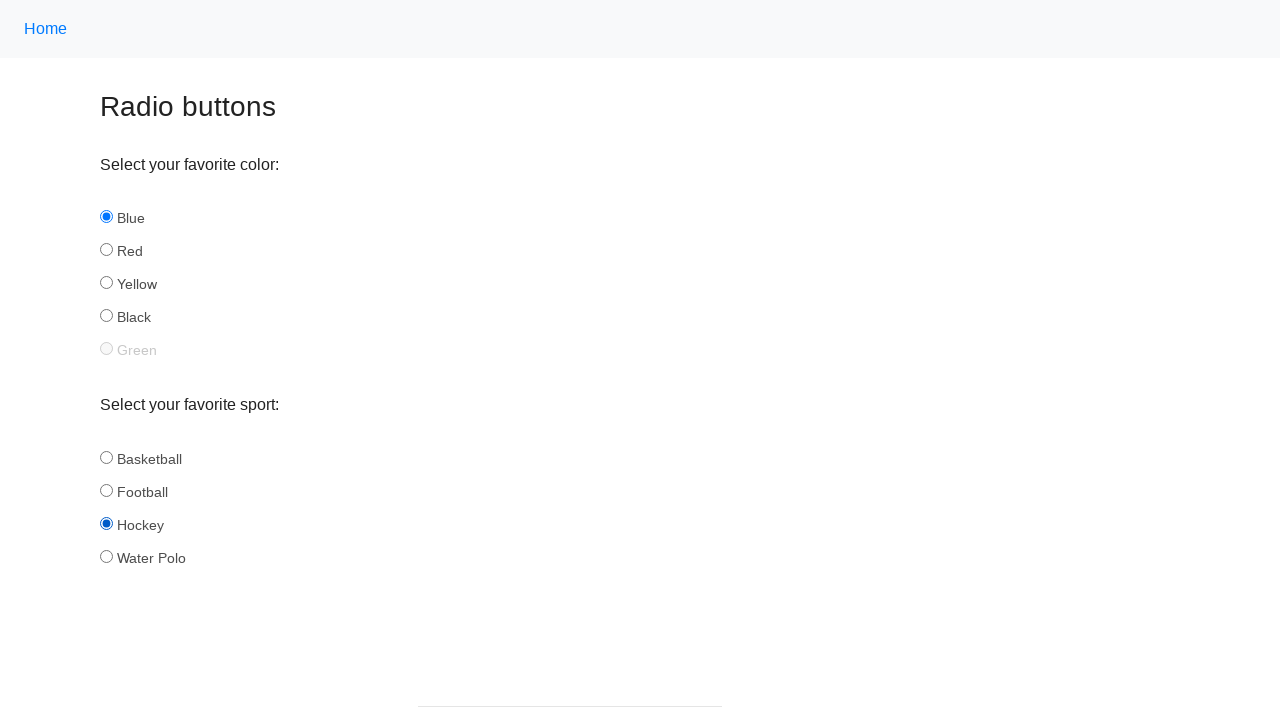

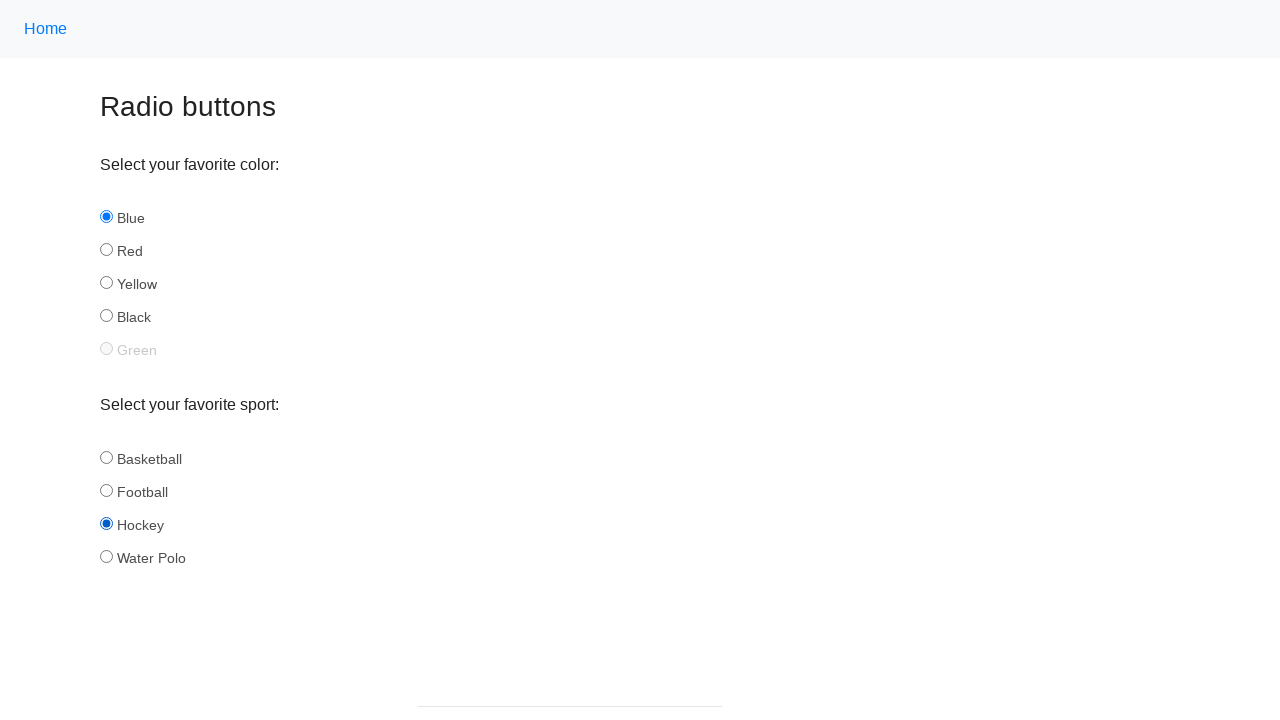